Tests handling a JavaScript alert by clicking a link to trigger an alert popup, retrieving the alert text, and accepting (dismissing) the alert.

Starting URL: https://www.selenium.dev/documentation/en/webdriver/js_alerts_prompts_and_confirmations/

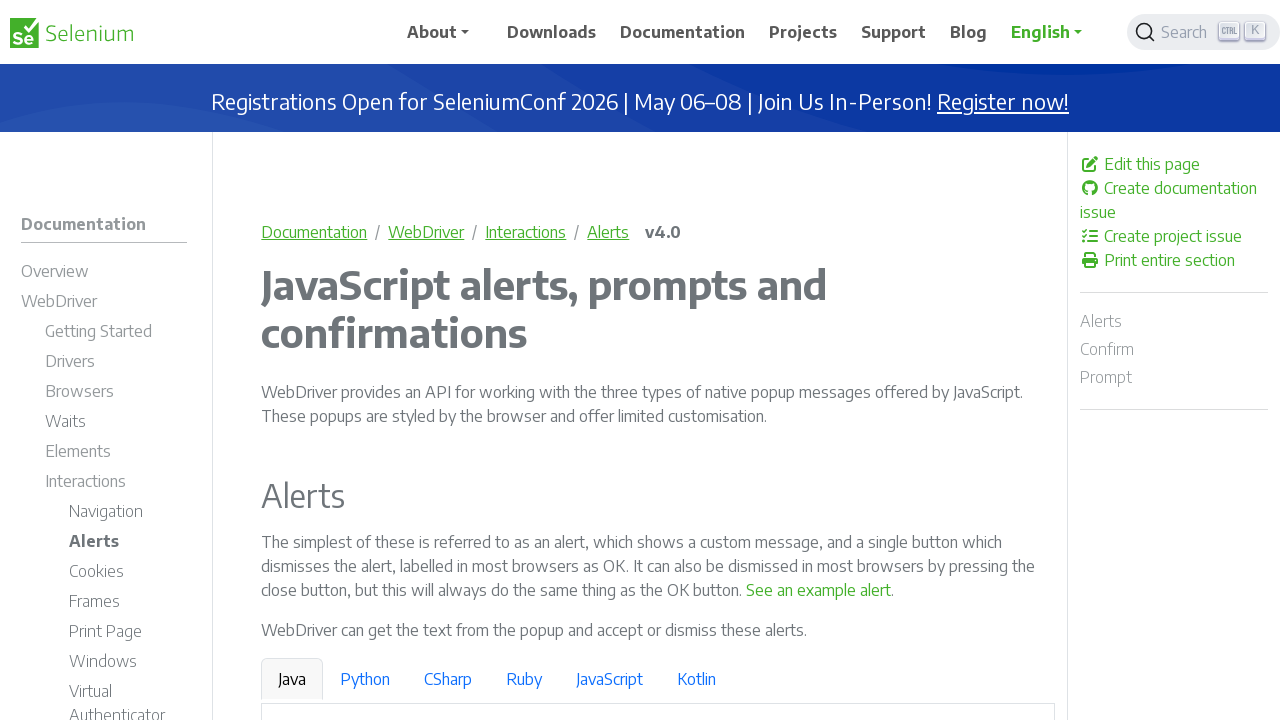

Clicked link to trigger JavaScript alert at (819, 590) on a:has-text('See an example alert')
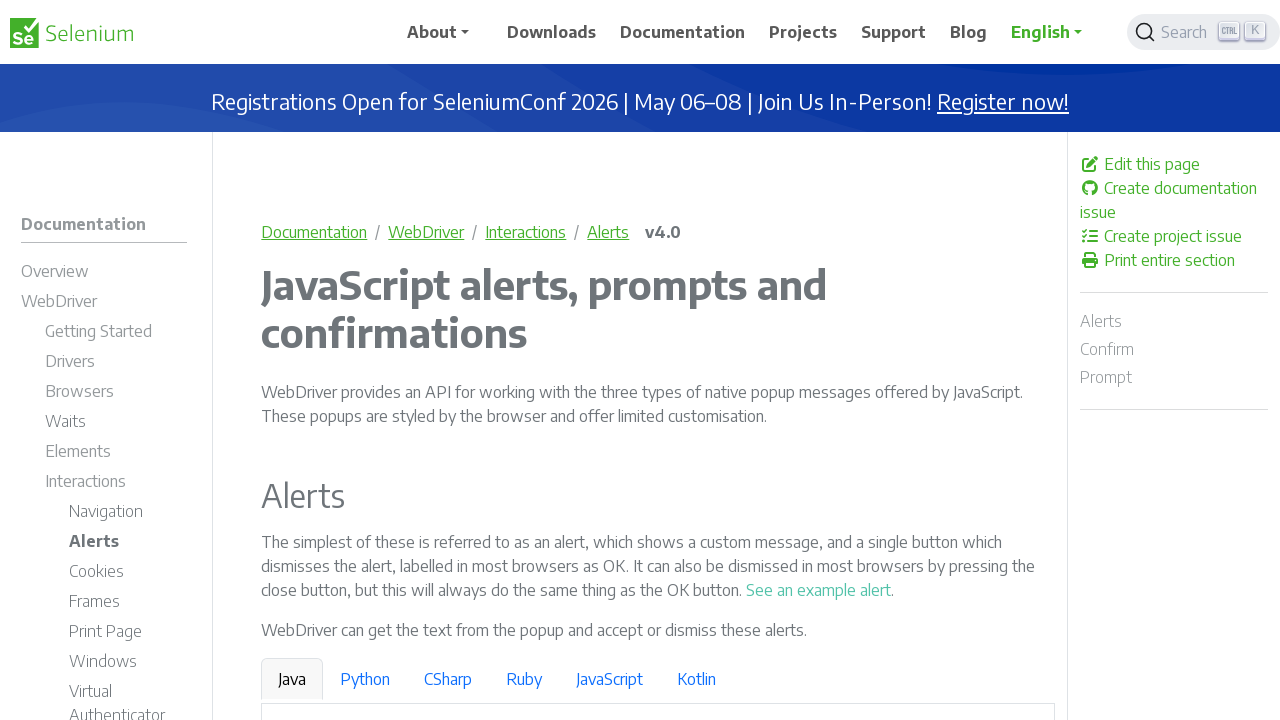

Set up dialog handler to accept alert
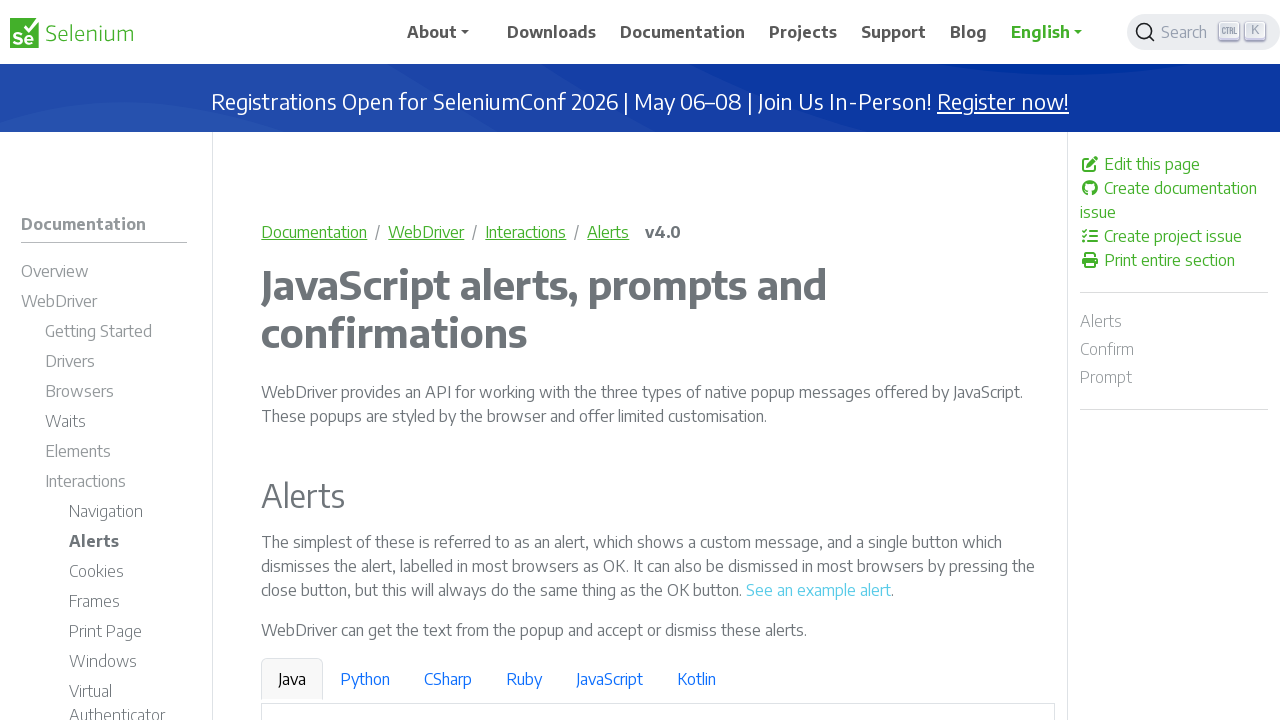

Waited for alert interaction to complete
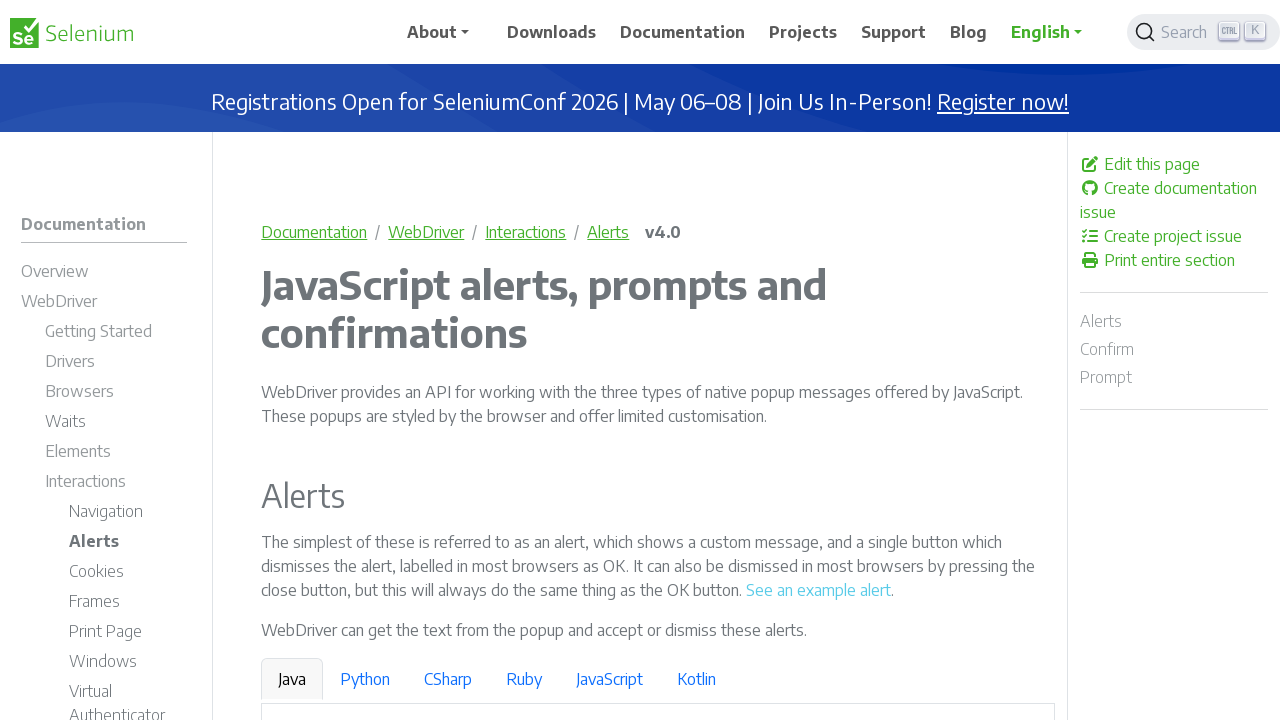

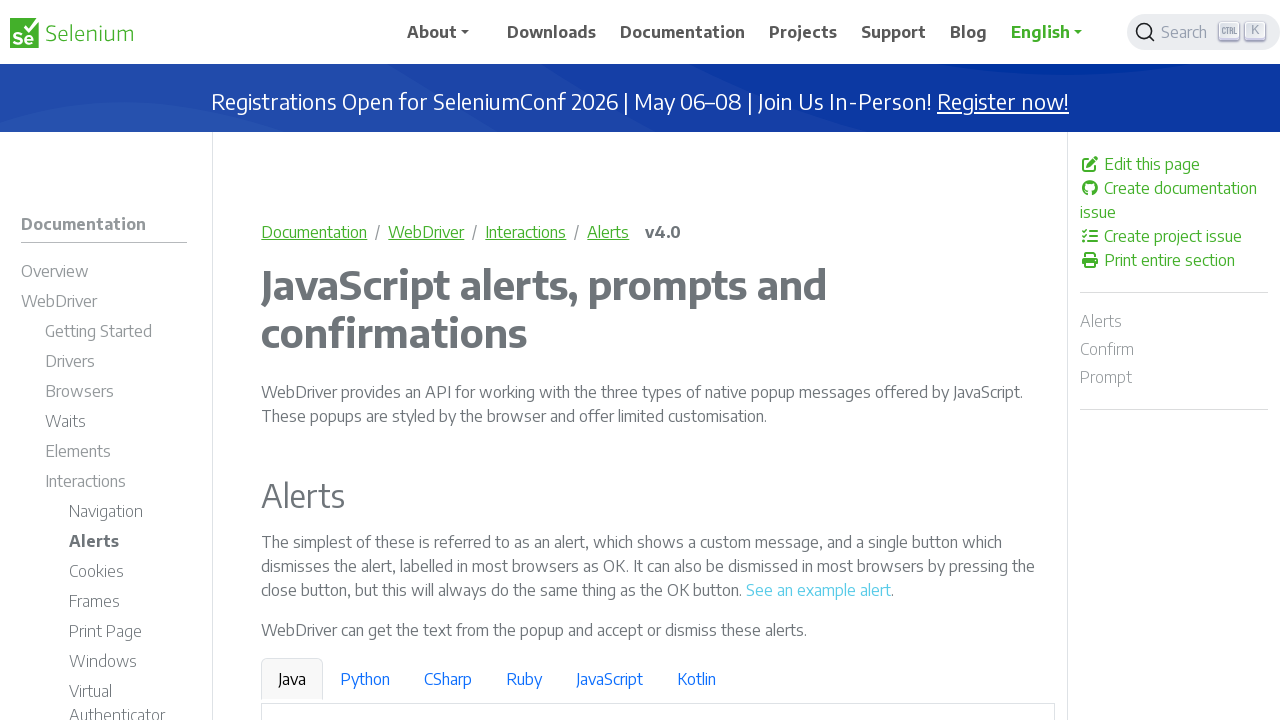